Verifies that the current URL matches the expected URL

Starting URL: https://classic.freecrm.com/index.html?e=1

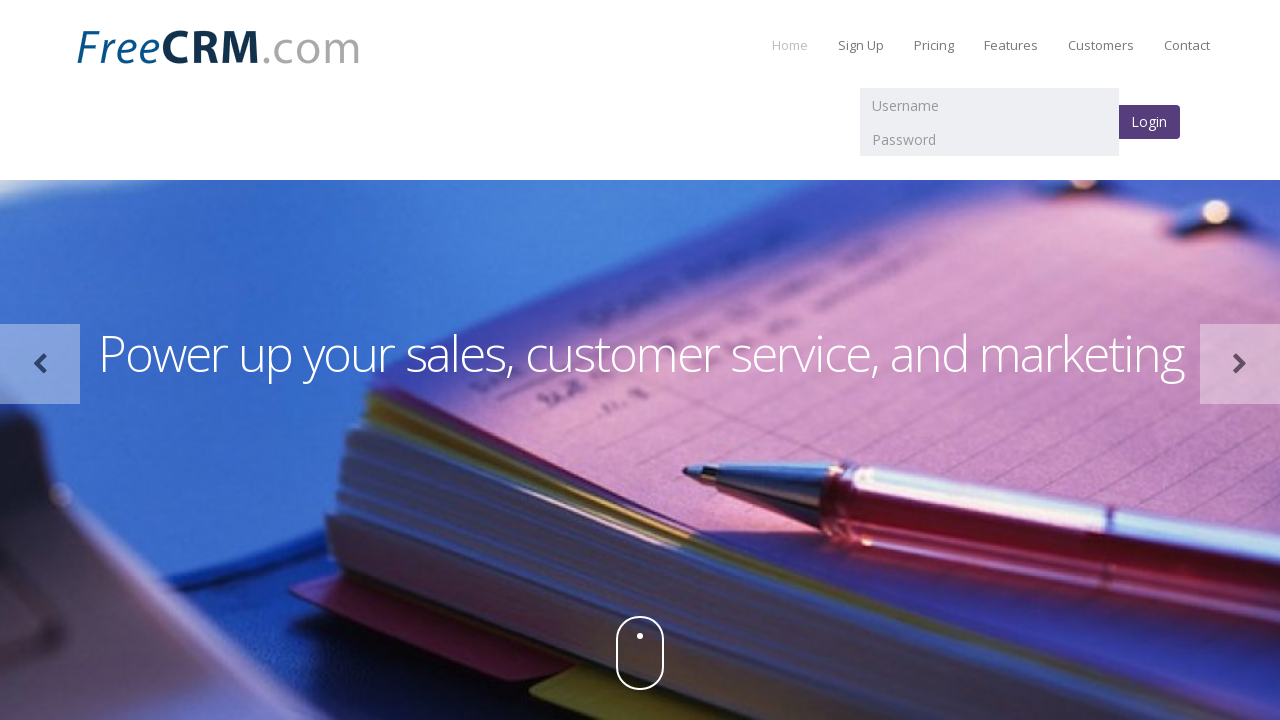

Verified current URL matches expected URL https://classic.freecrm.com/index.html?e=1
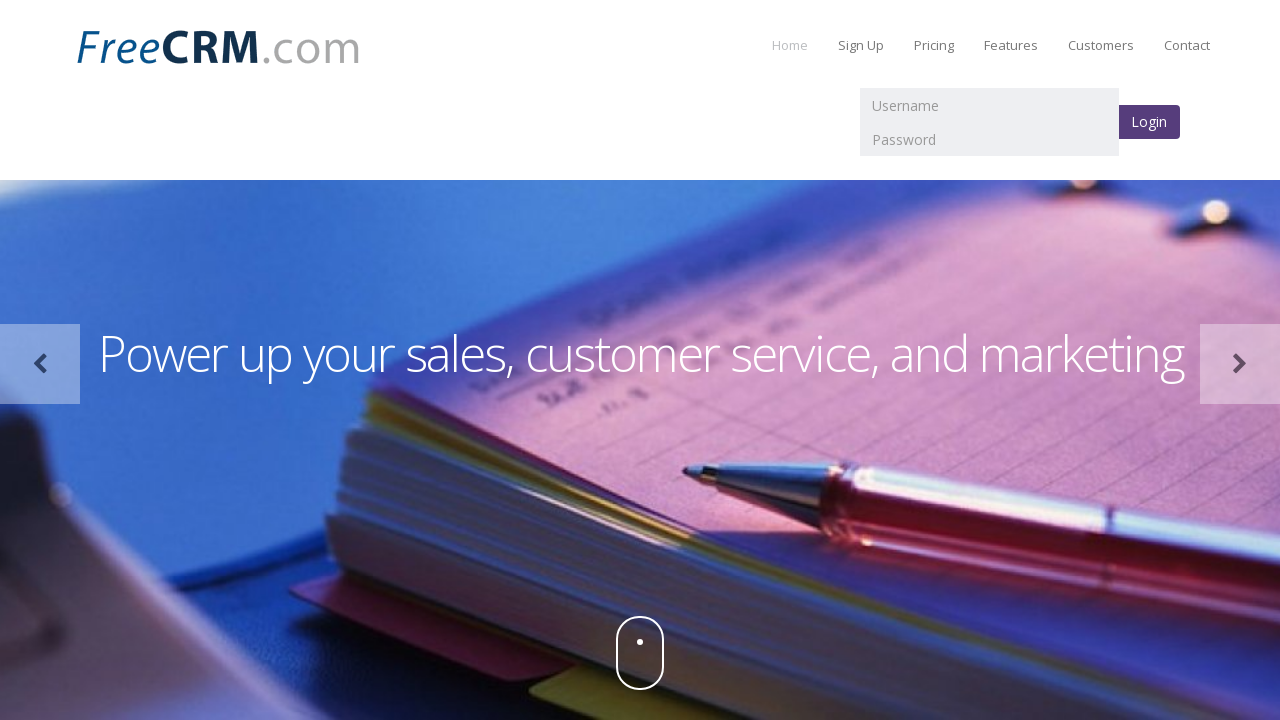

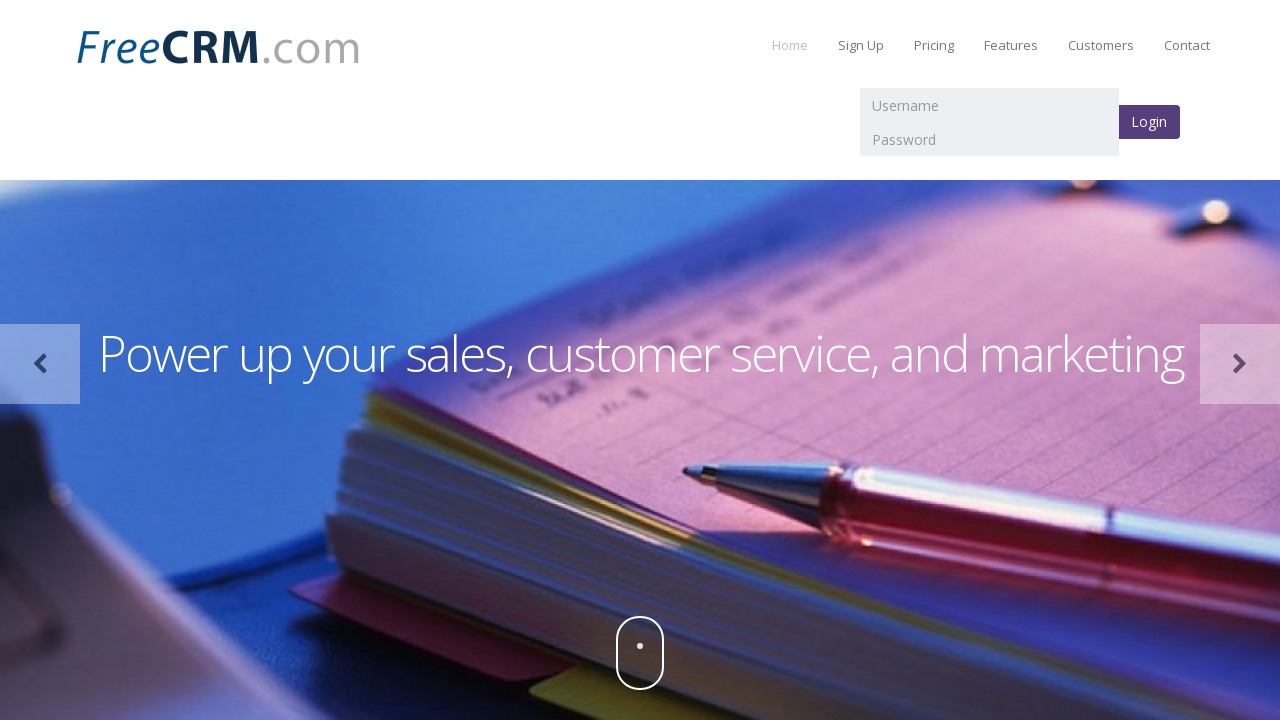